Tests React Semantic UI dropdown by selecting different options from the dropdown menu

Starting URL: https://react.semantic-ui.com/maximize/dropdown-example-selection/

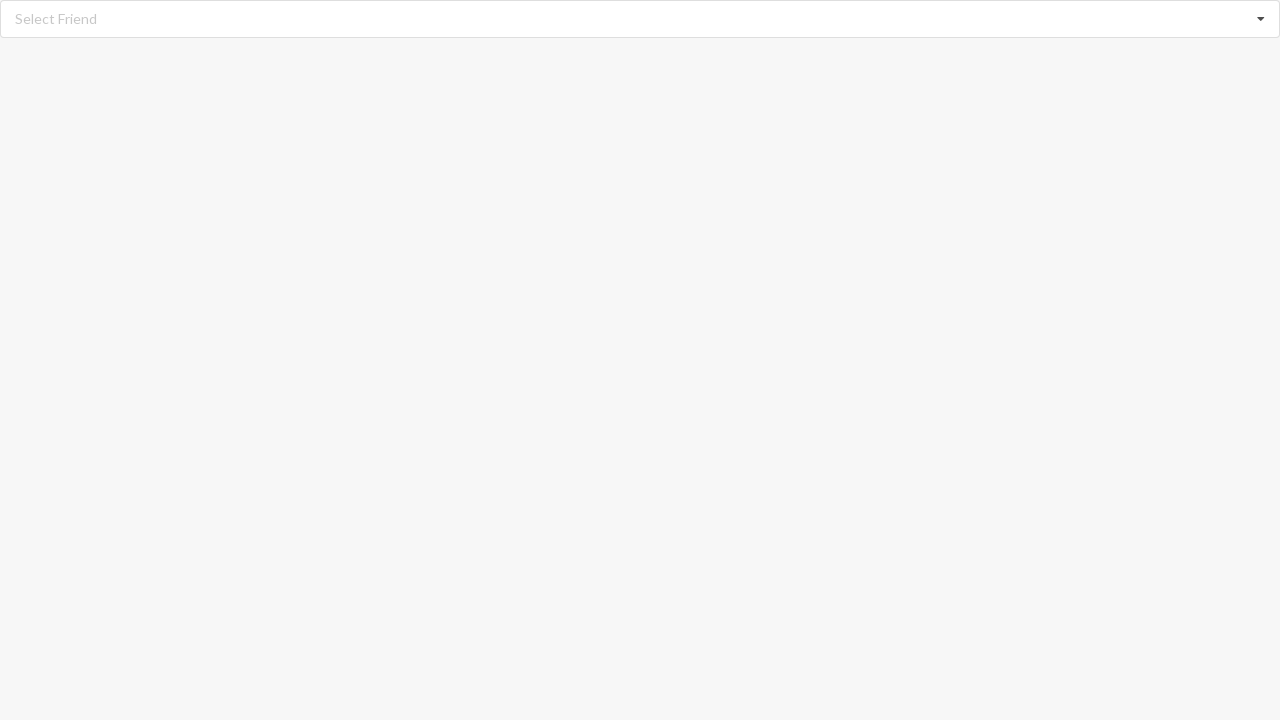

Clicked dropdown icon to open menu at (1261, 19) on i.dropdown.icon
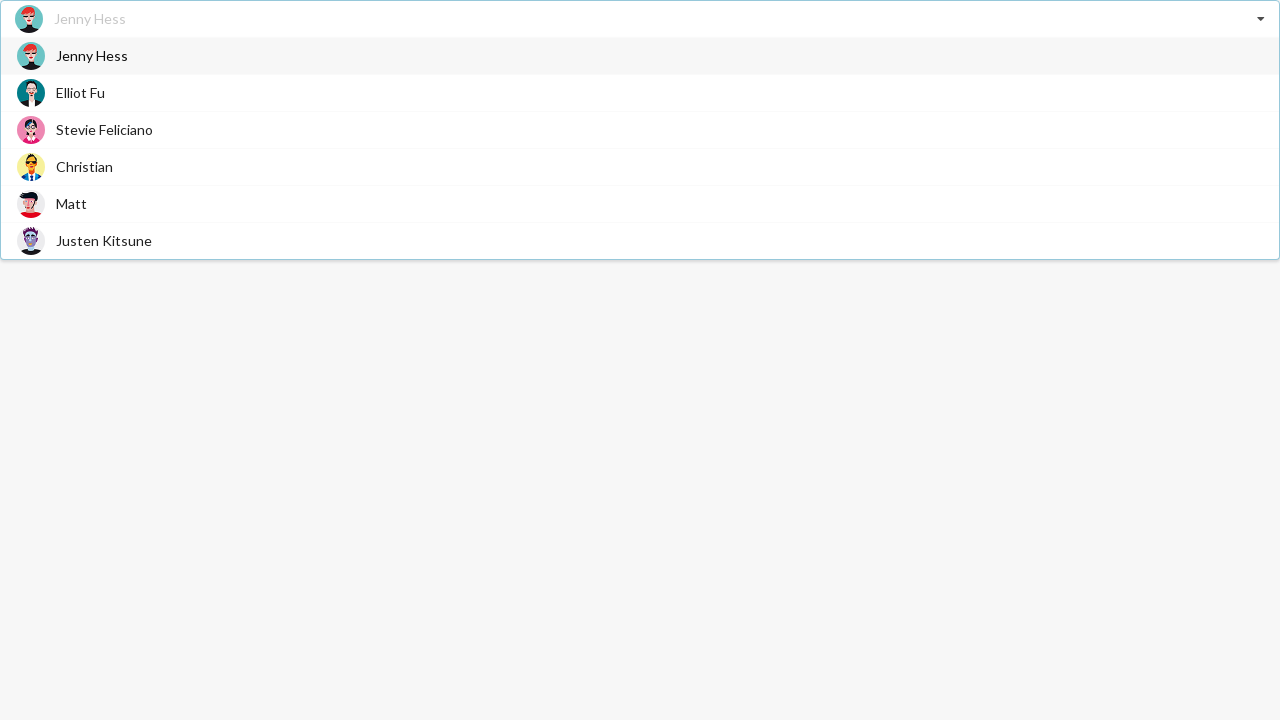

Selected 'Stevie Feliciano' from dropdown menu at (104, 130) on span.text:has-text('Stevie Feliciano')
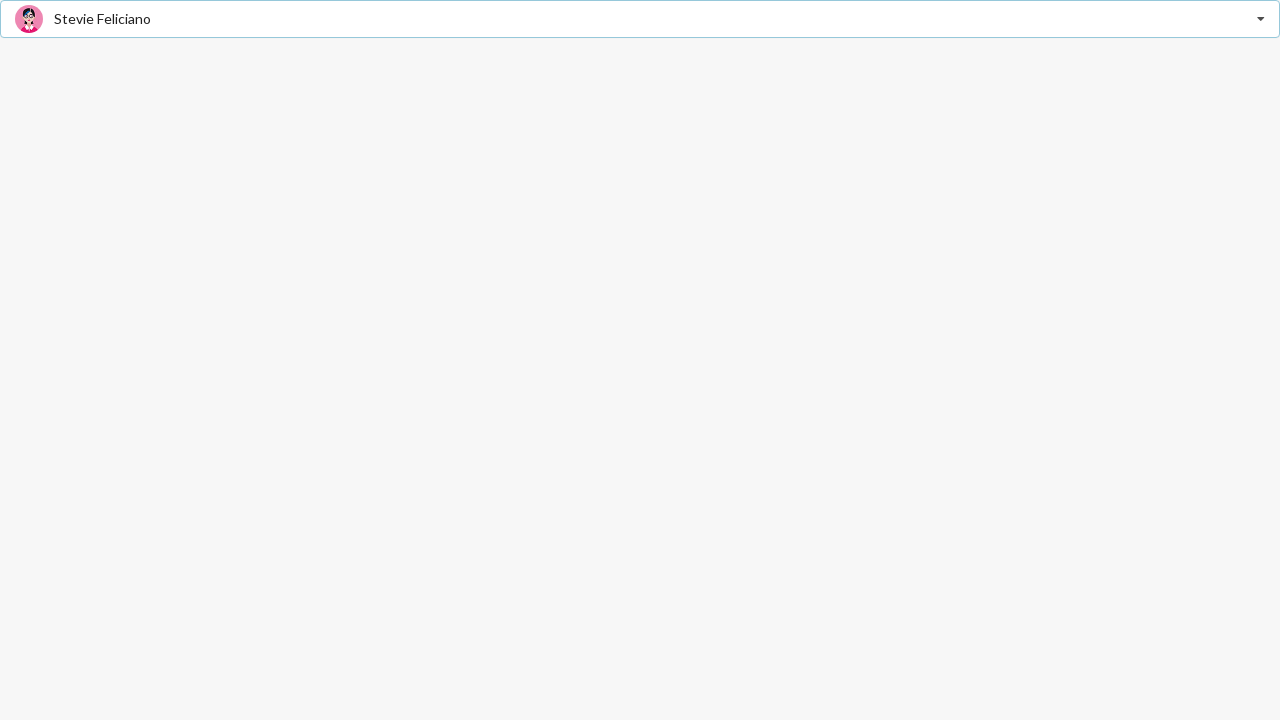

Verified that 'Stevie Feliciano' is selected
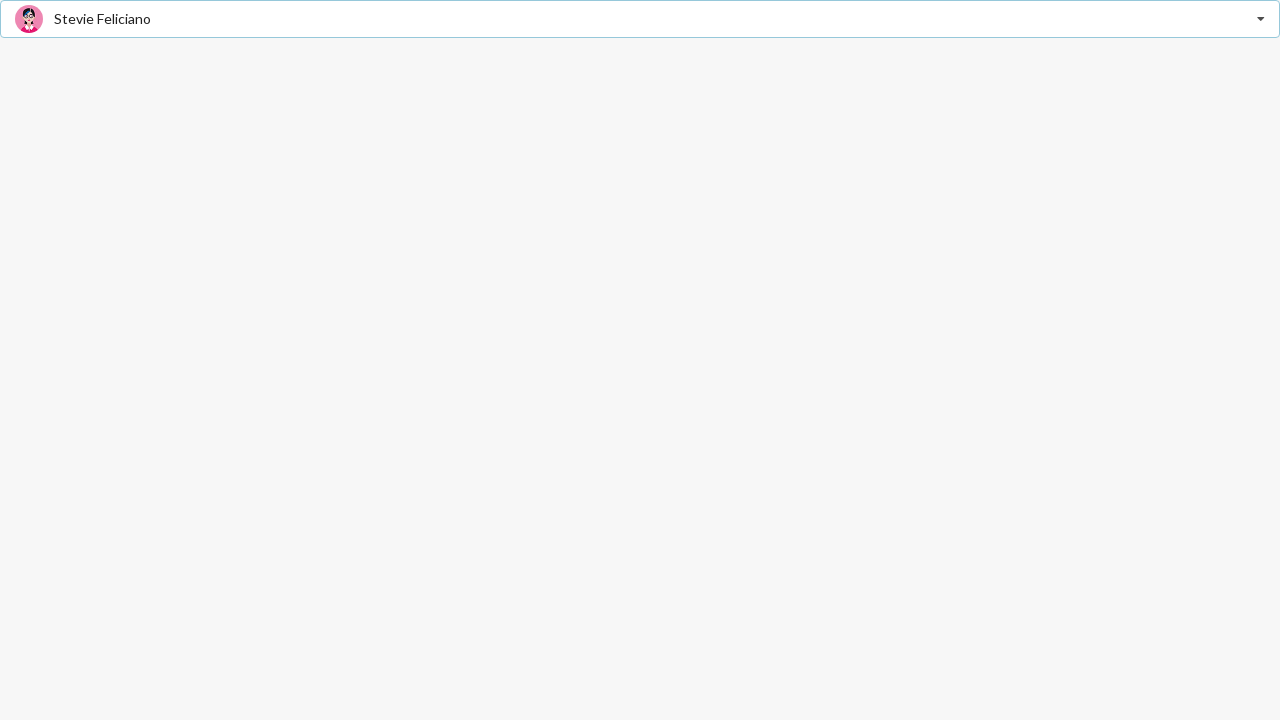

Clicked dropdown icon to open menu again at (1261, 19) on i.dropdown.icon
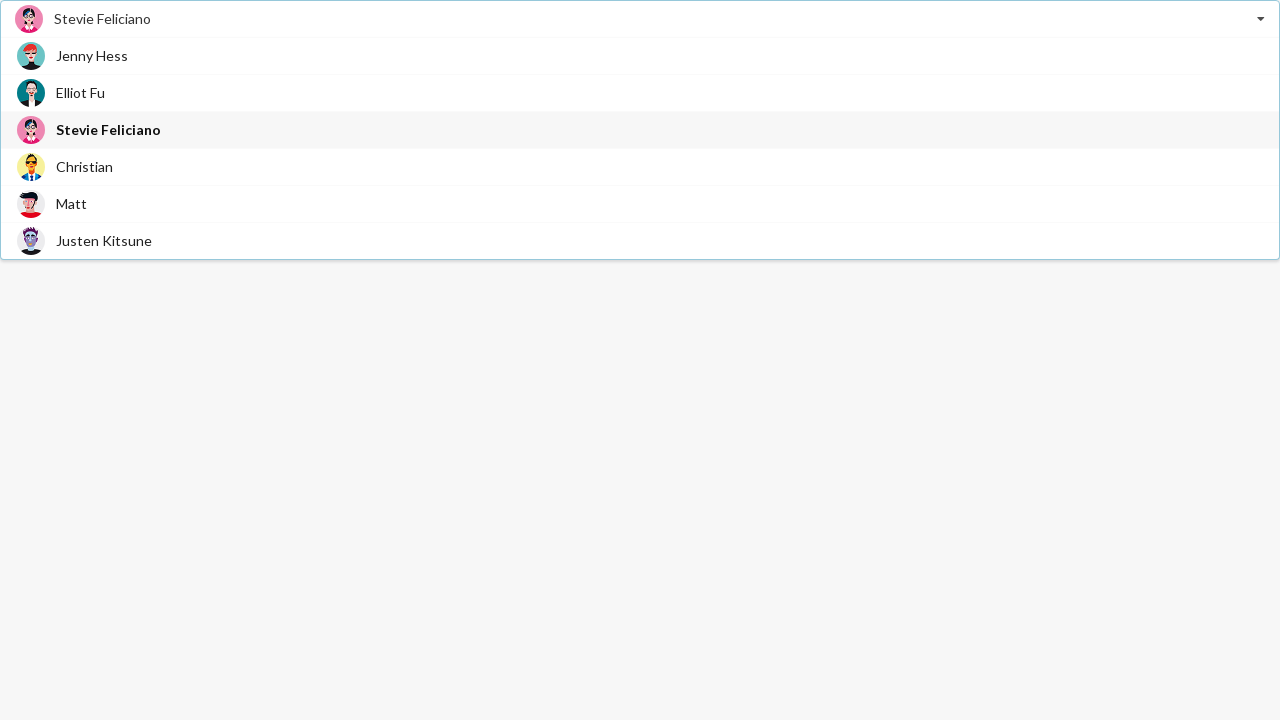

Selected 'Matt' from dropdown menu at (72, 204) on span.text:has-text('Matt')
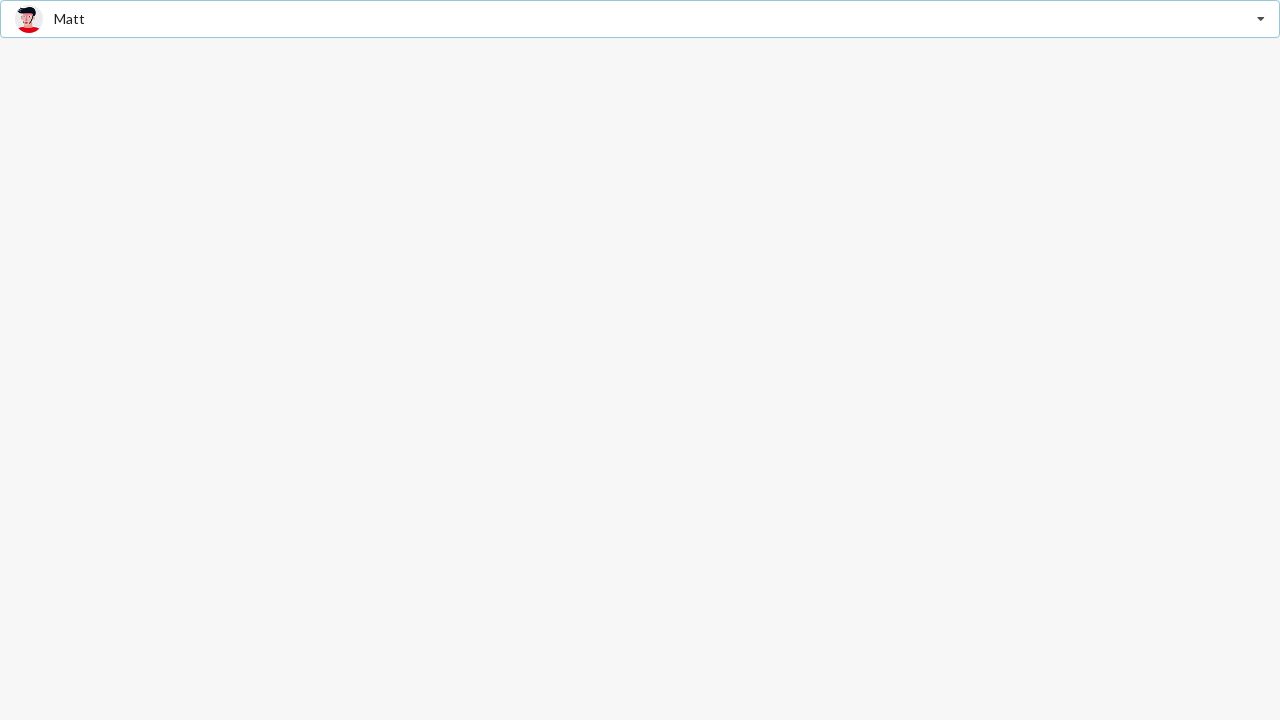

Verified that 'Matt' is selected
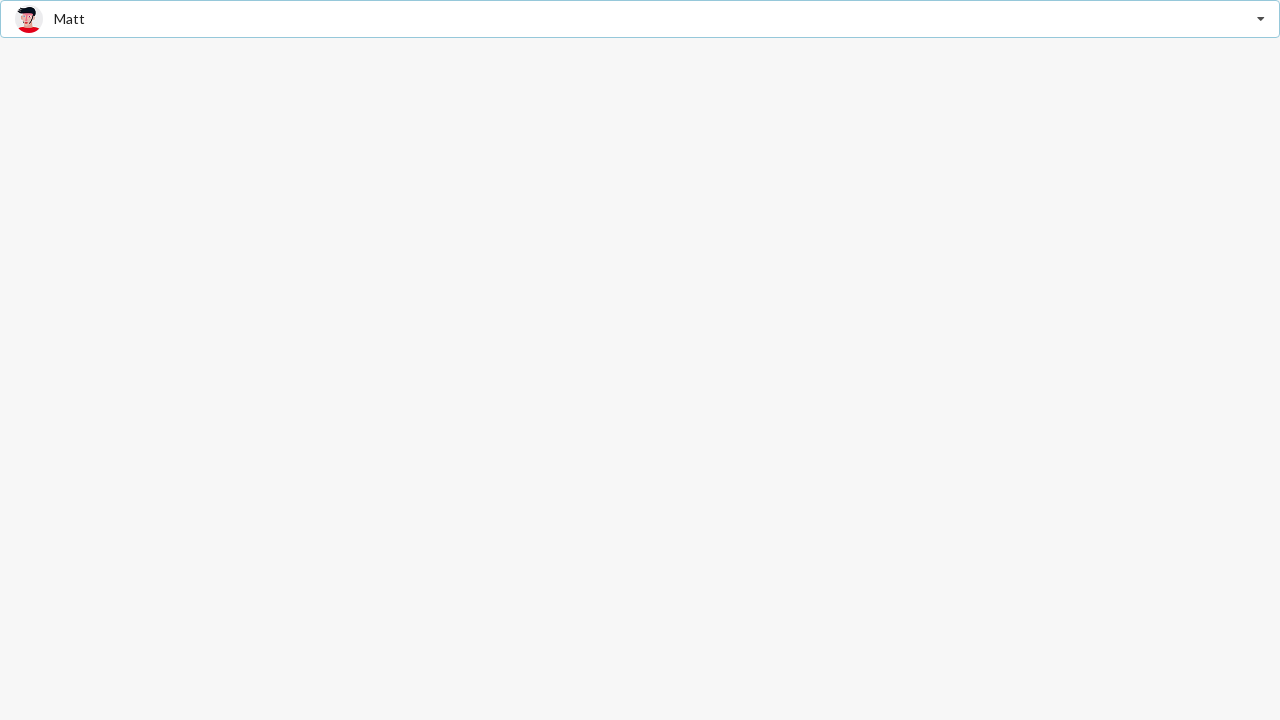

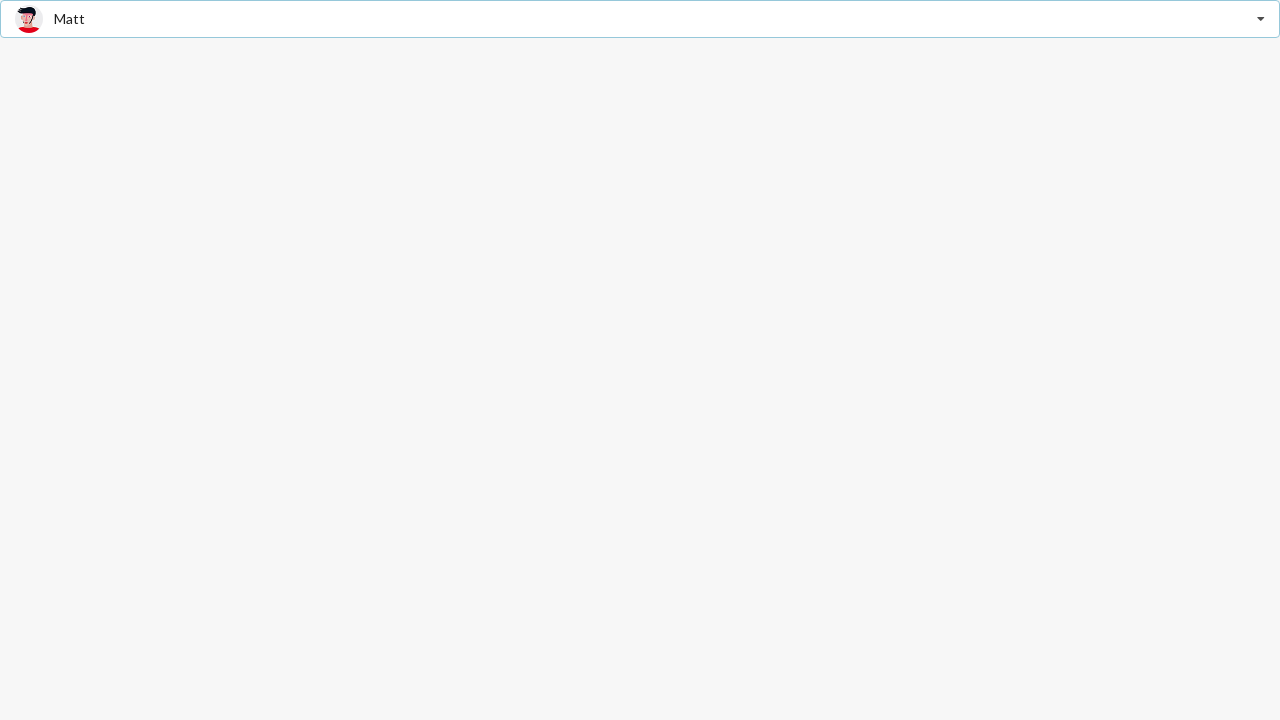